Tests selecting multiple grid items using click-and-drag to select consecutive items, then using Ctrl/Cmd+click to select non-consecutive items

Starting URL: http://jqueryui.com/resources/demos/selectable/display-grid.html

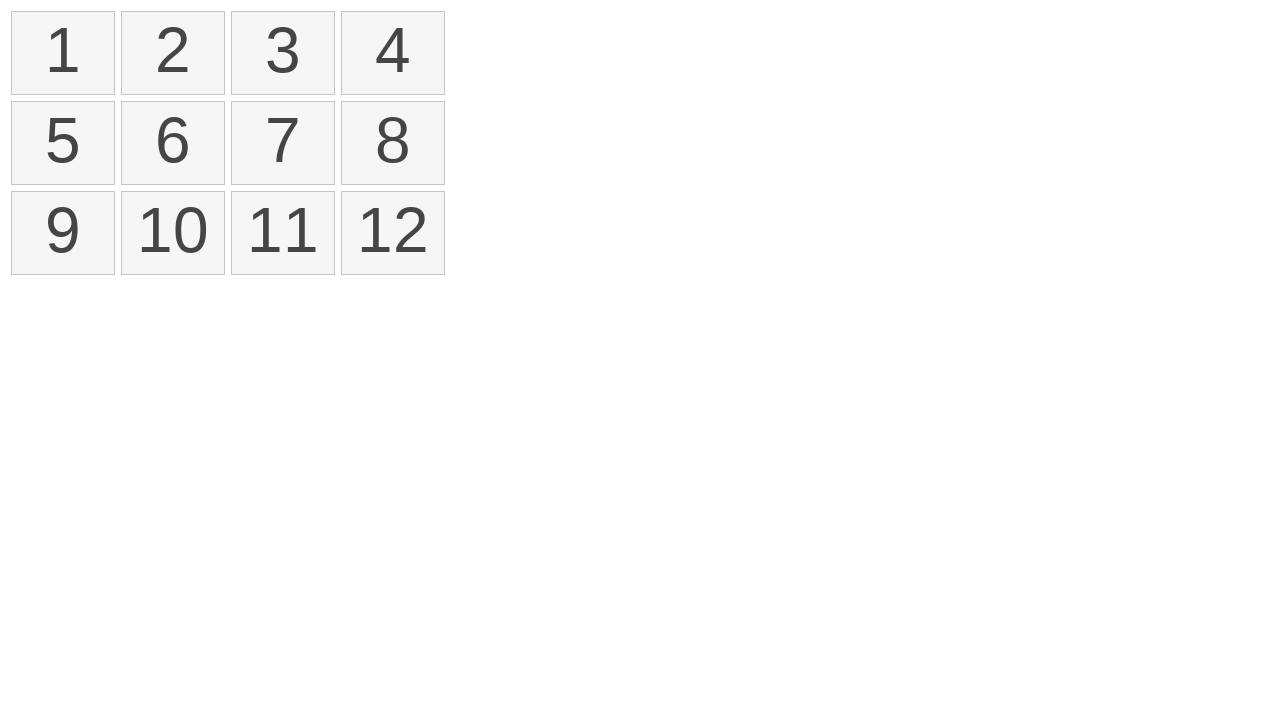

Located all selectable items in the grid
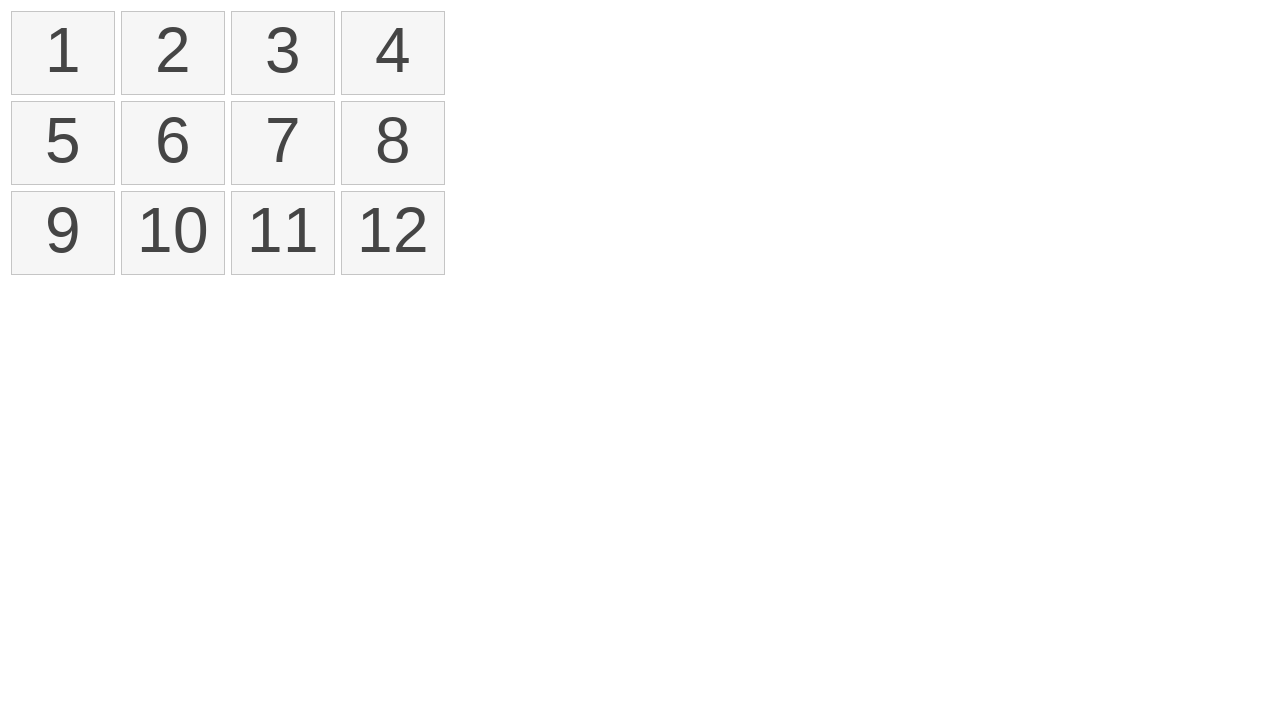

Moved mouse to first item (item 1) at (16, 16)
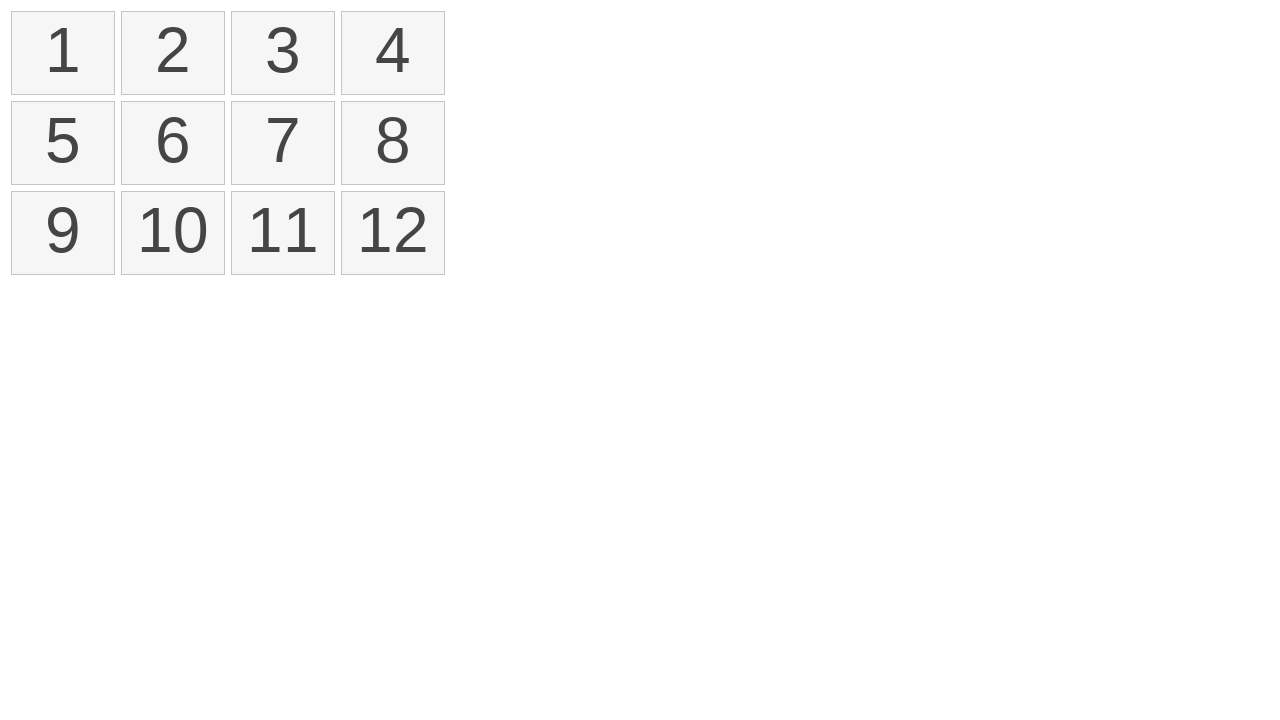

Mouse button pressed down on first item at (16, 16)
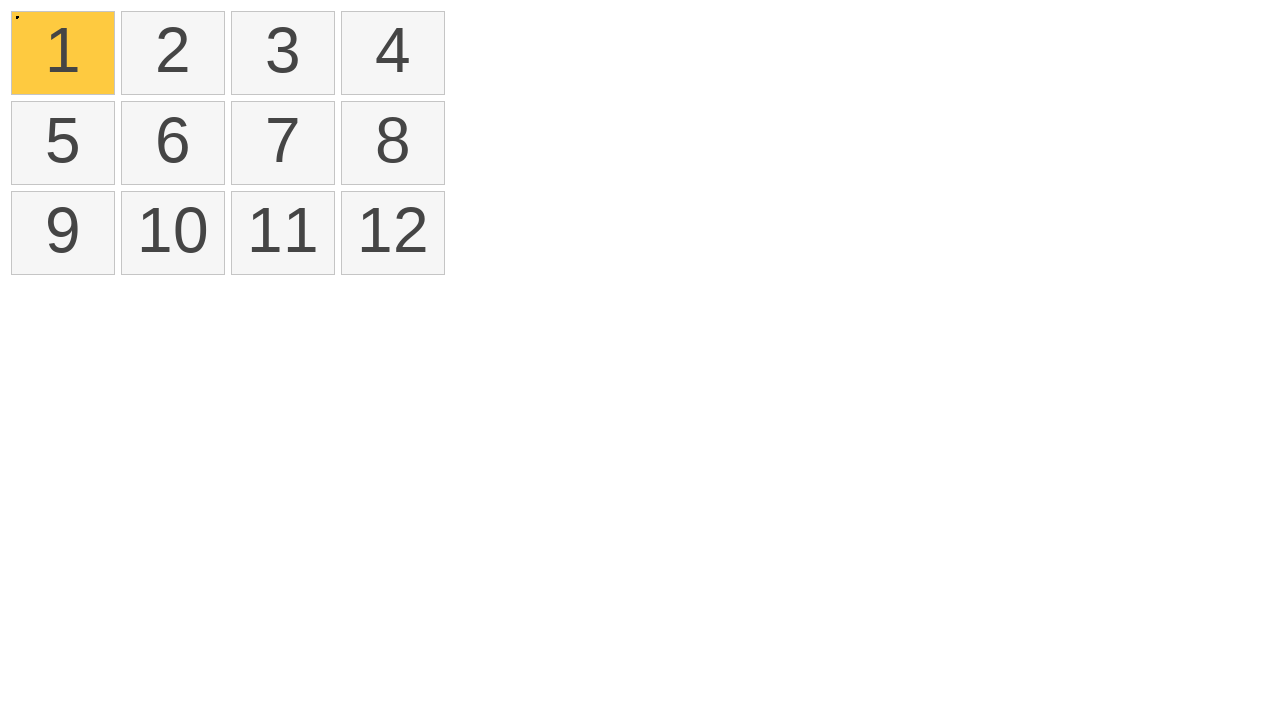

Dragged mouse to eighth item (item 8) at (346, 106)
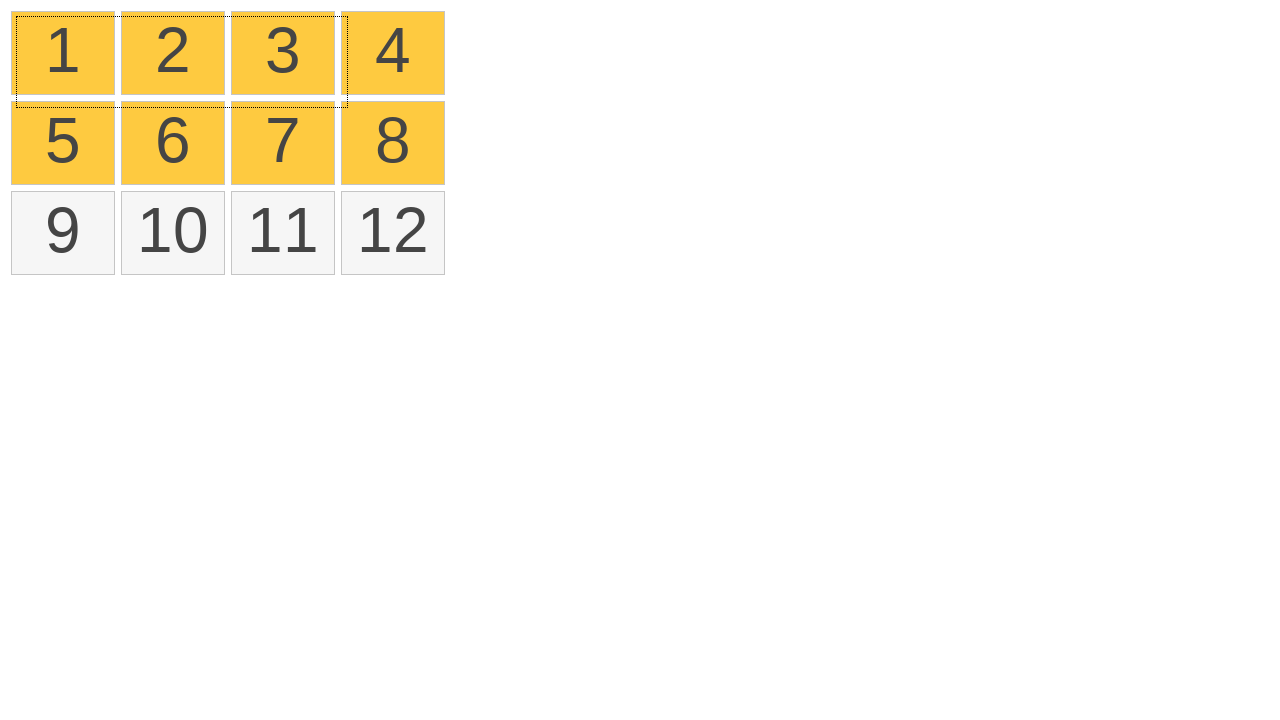

Mouse button released, completing drag selection from item 1 to item 8 at (346, 106)
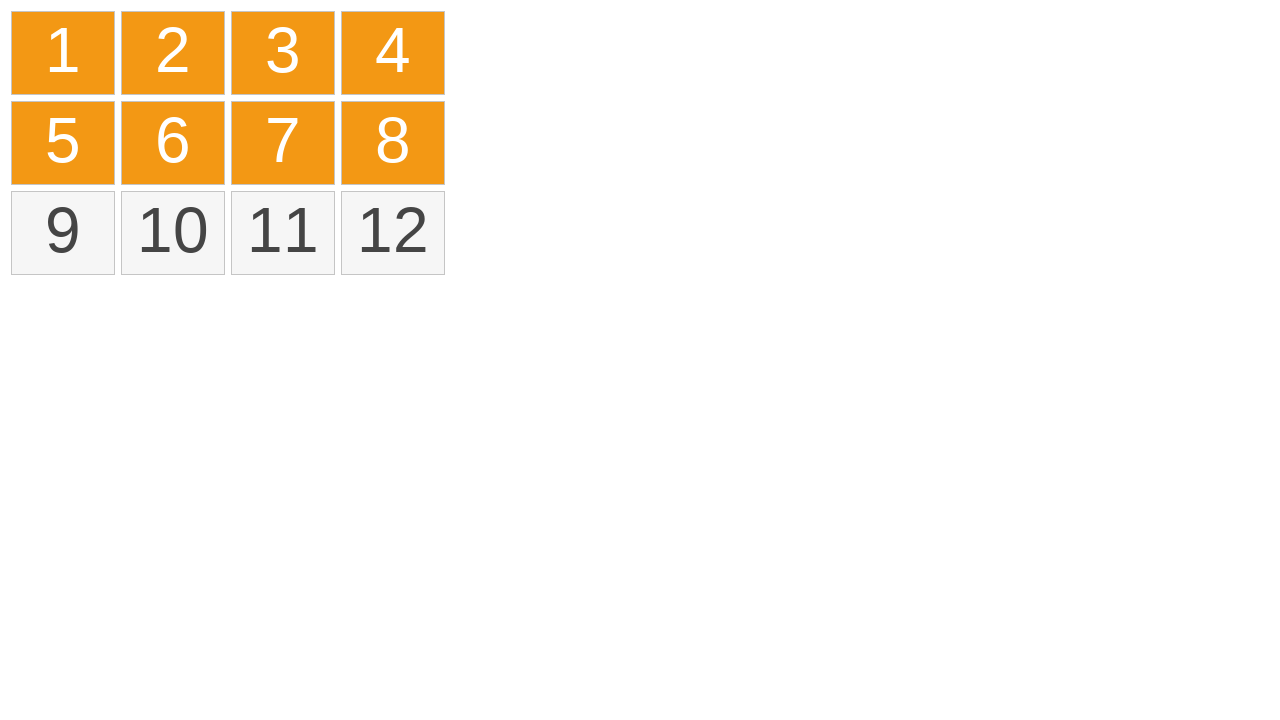

Waited 1 second for selection to complete
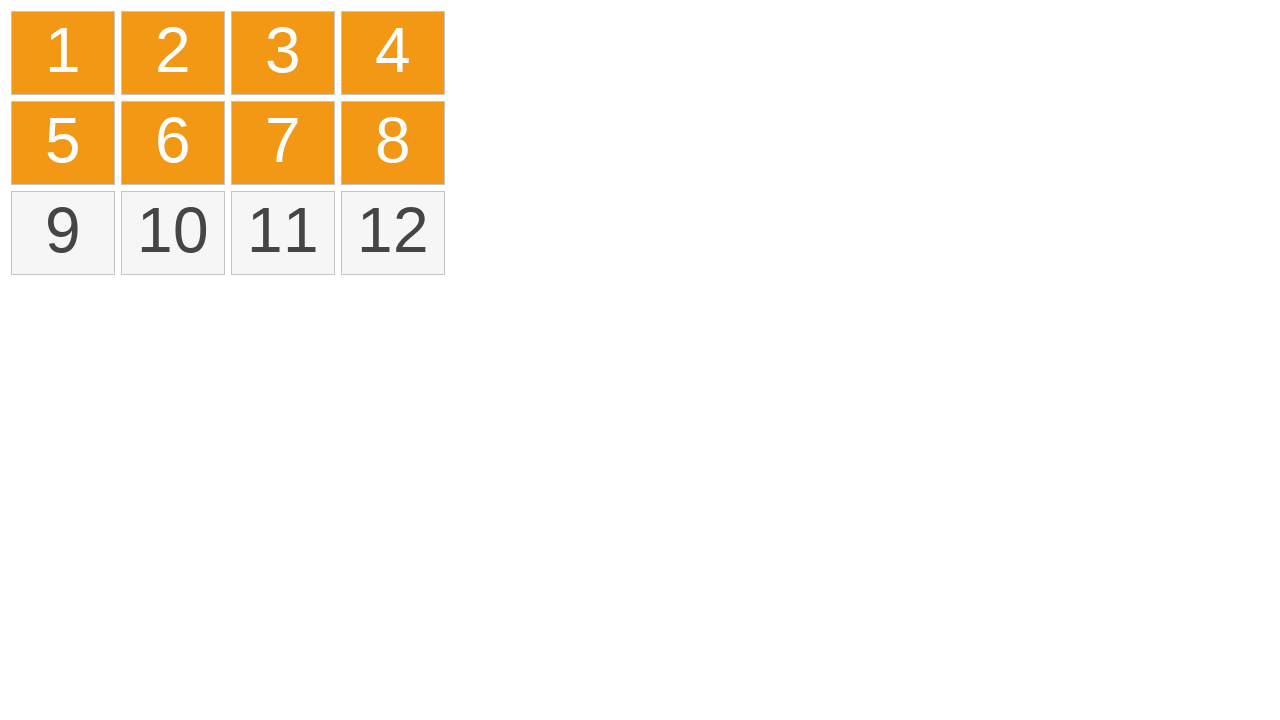

Verified that 8 consecutive items are selected
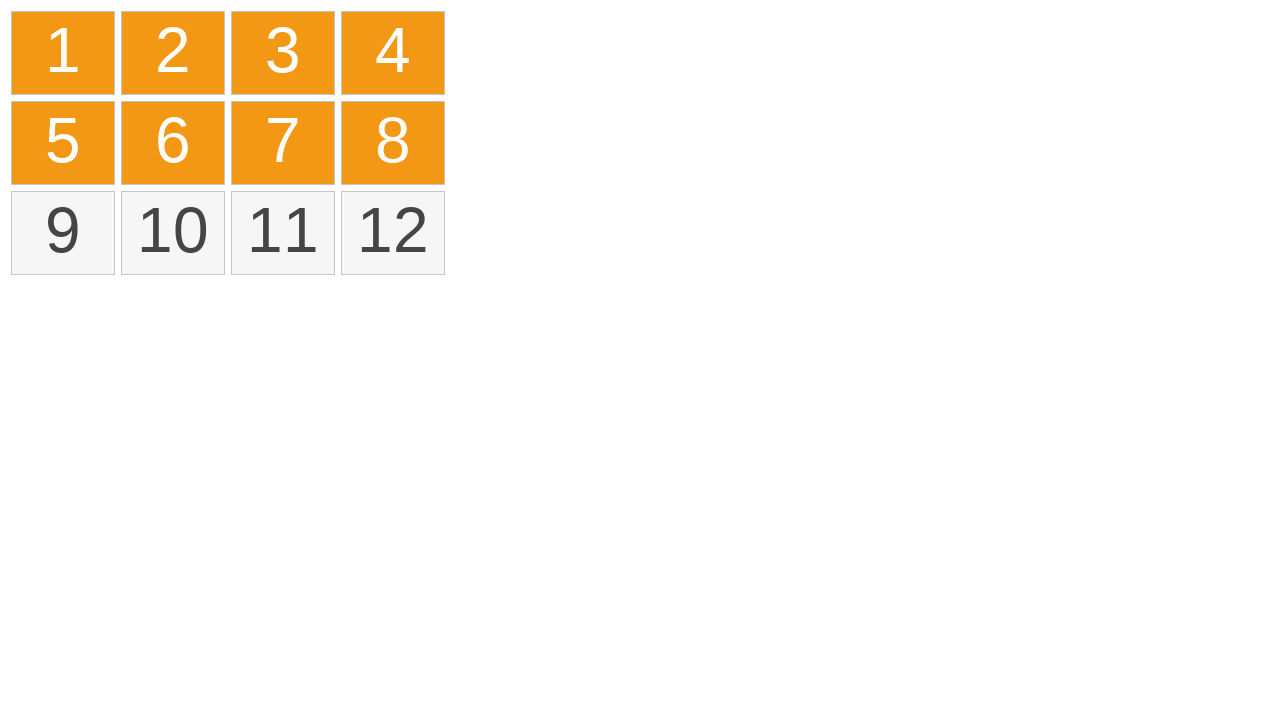

Page reloaded to reset selection state
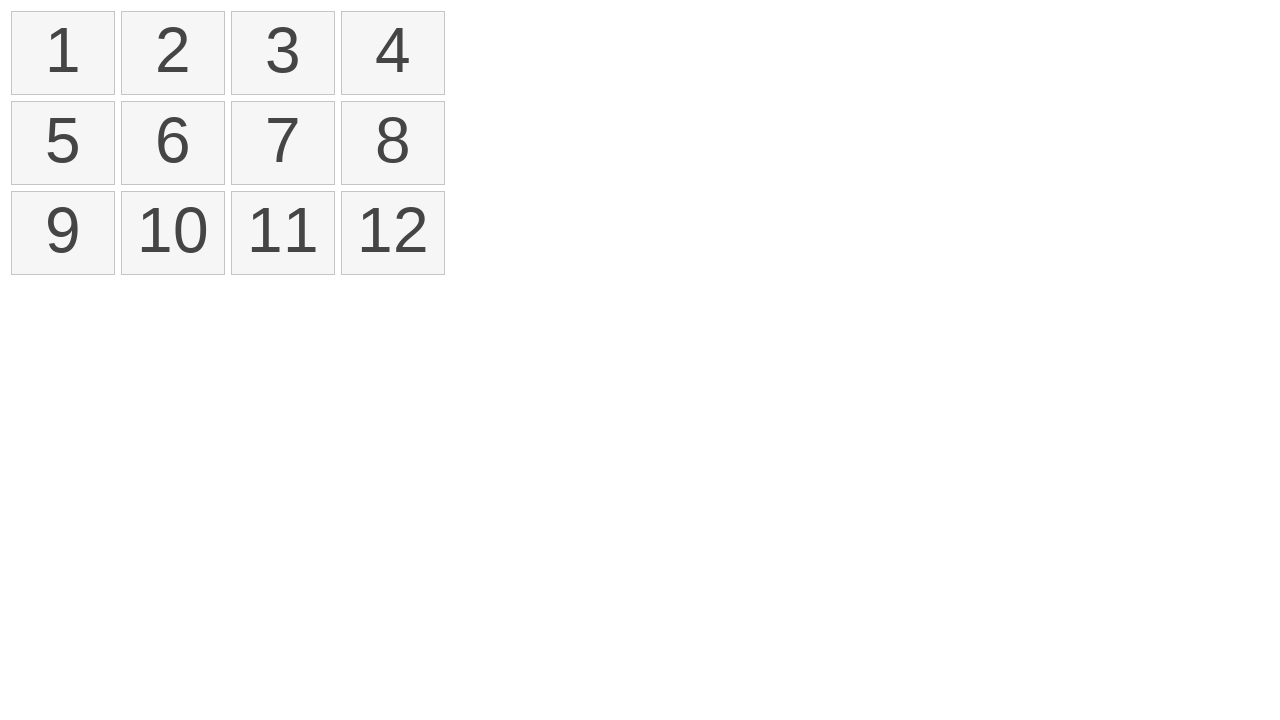

Determined modifier key: Control
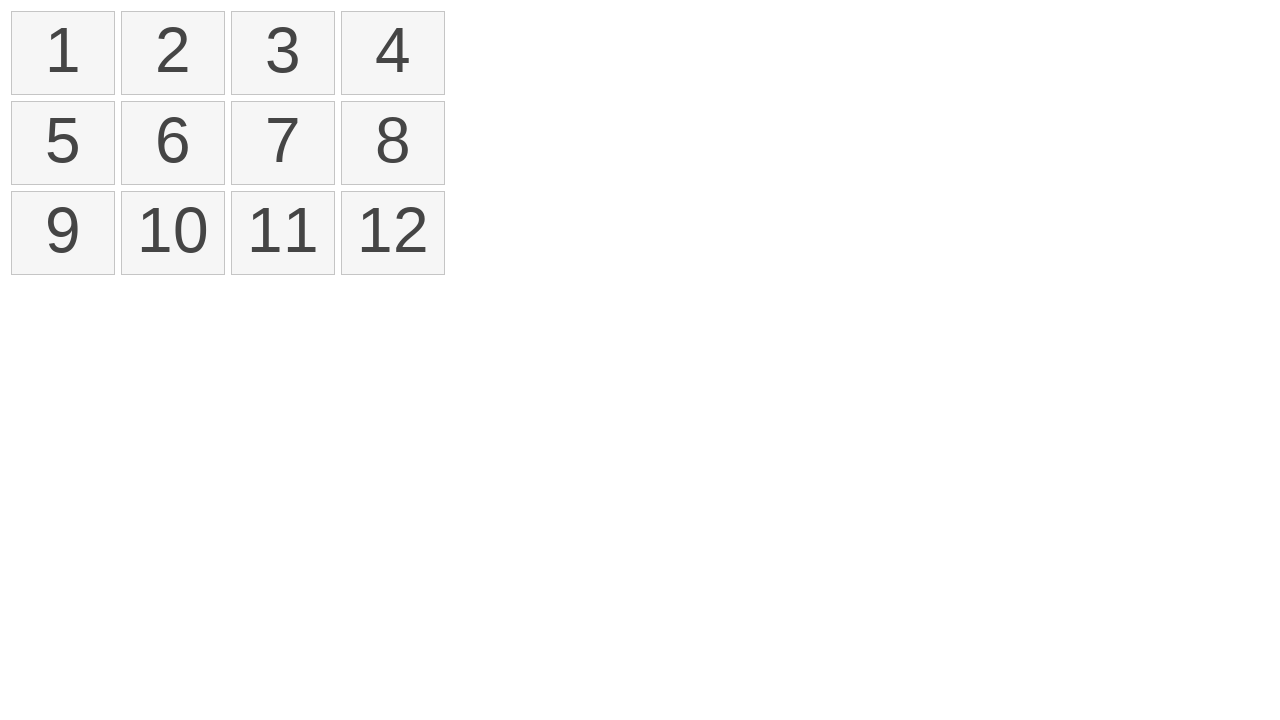

Control key pressed down to enable multi-select mode
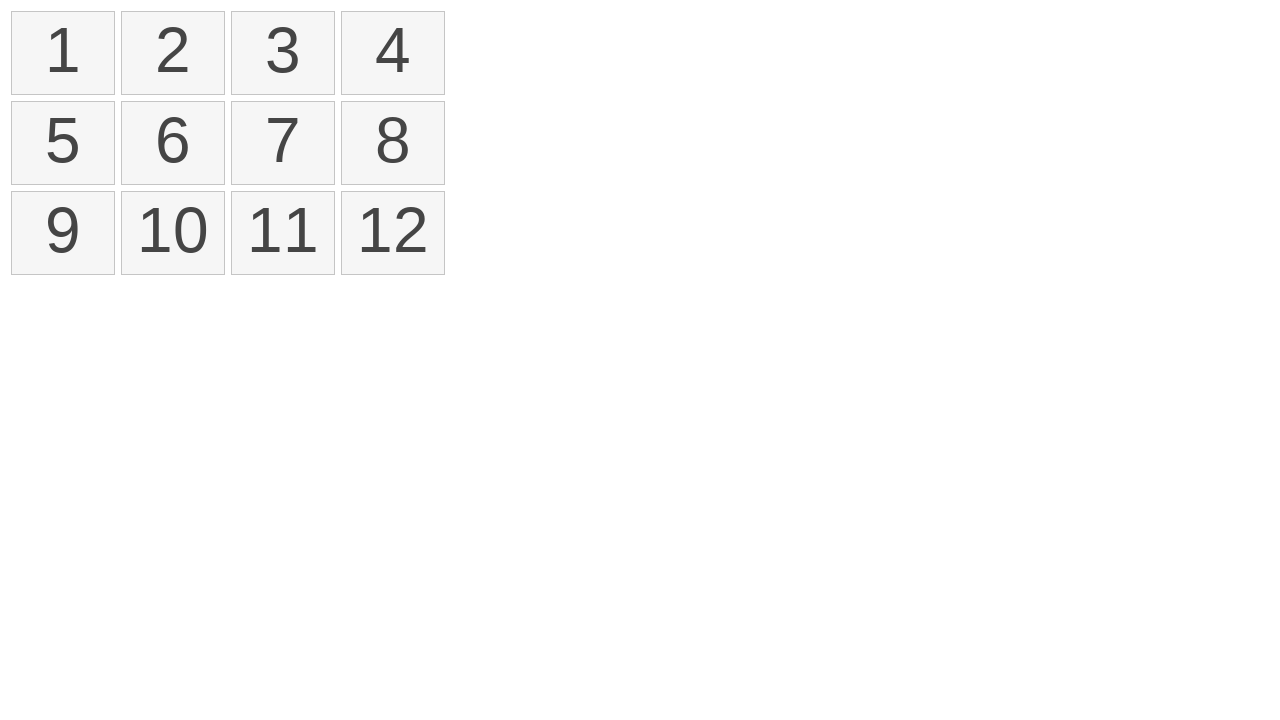

Clicked item 1 with modifier key held at (63, 53) on xpath=//ol[@id='selectable']/li[1]
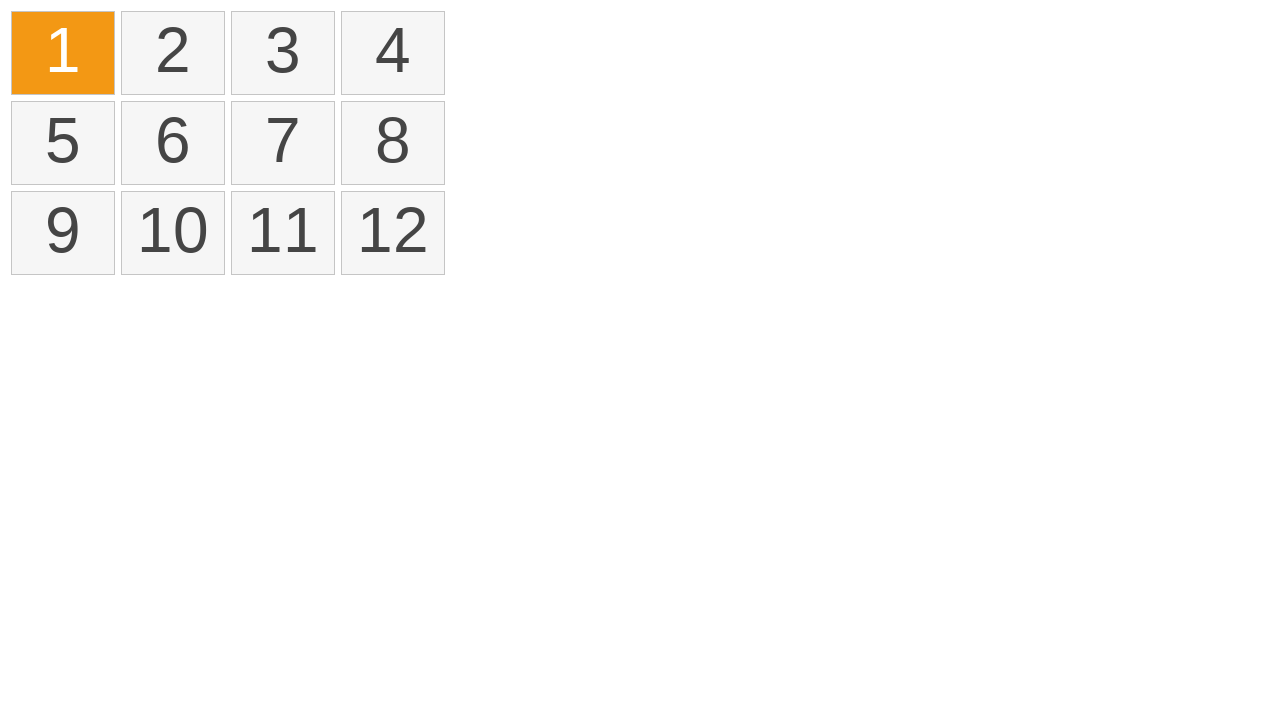

Clicked item 3 with modifier key held (non-consecutive selection) at (283, 53) on xpath=//ol[@id='selectable']/li[3]
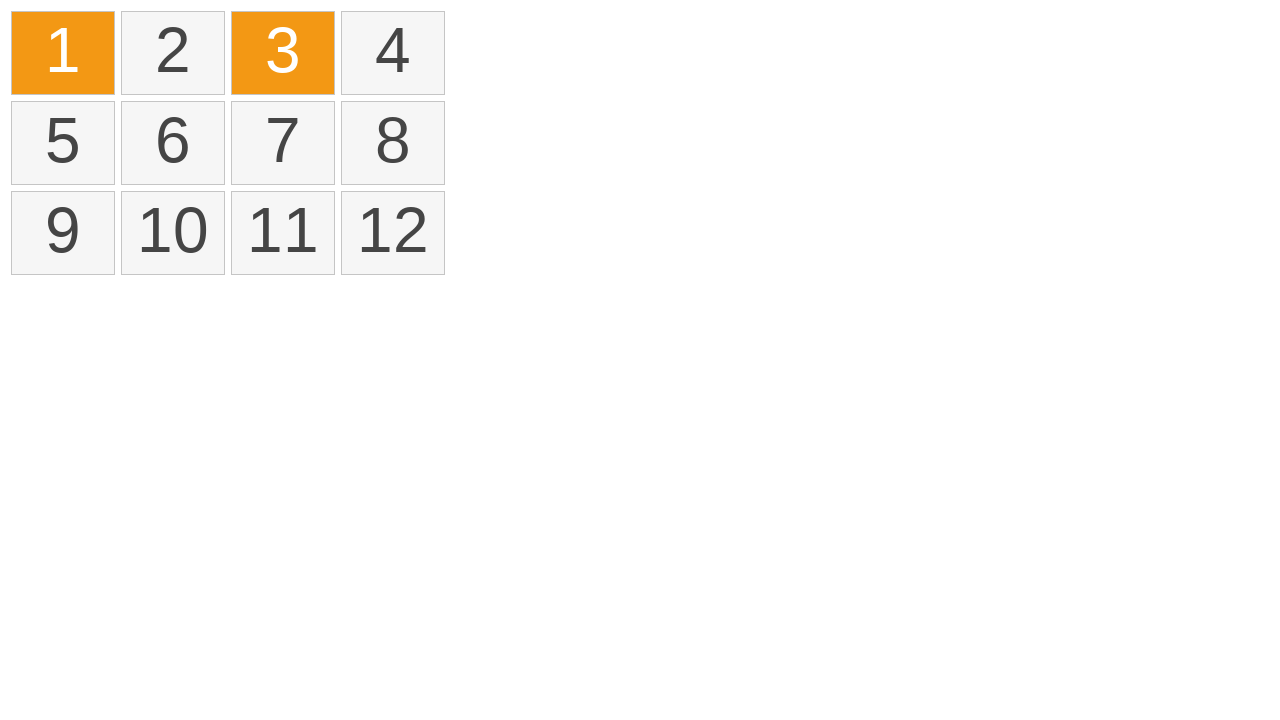

Clicked item 6 with modifier key held (non-consecutive selection) at (173, 143) on xpath=//ol[@id='selectable']/li[6]
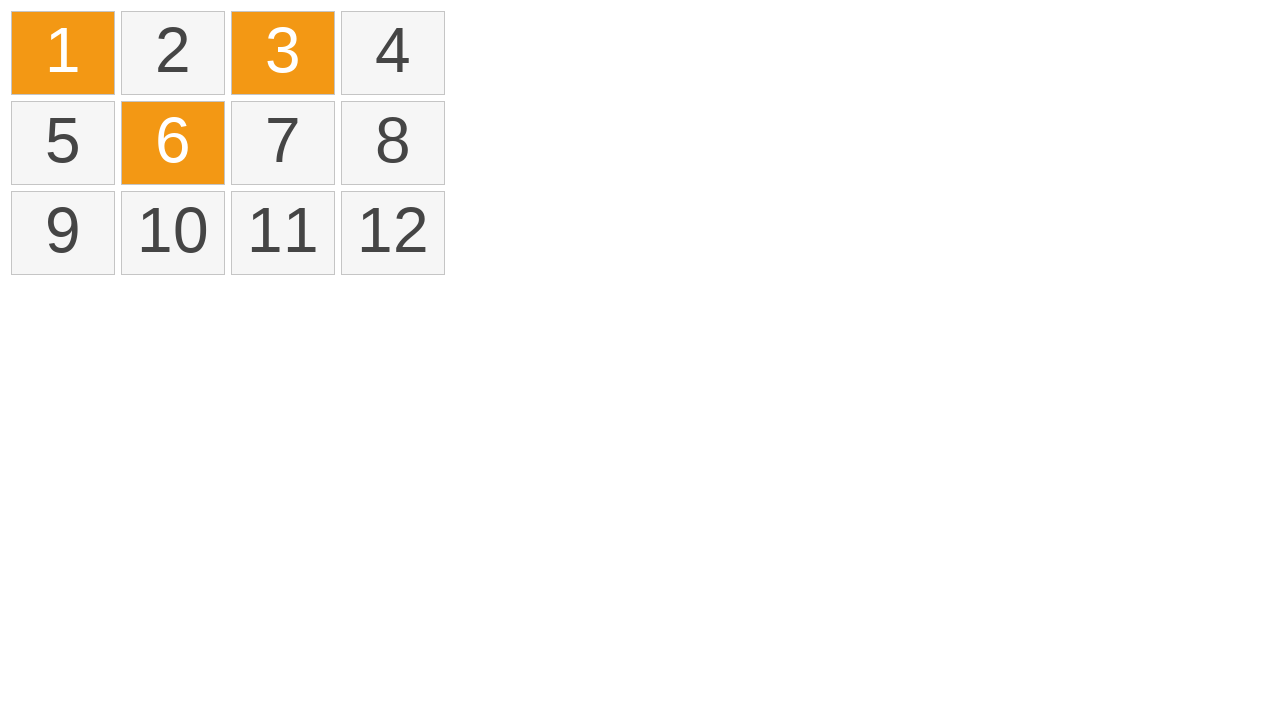

Clicked item 10 with modifier key held (non-consecutive selection) at (173, 233) on xpath=//ol[@id='selectable']/li[10]
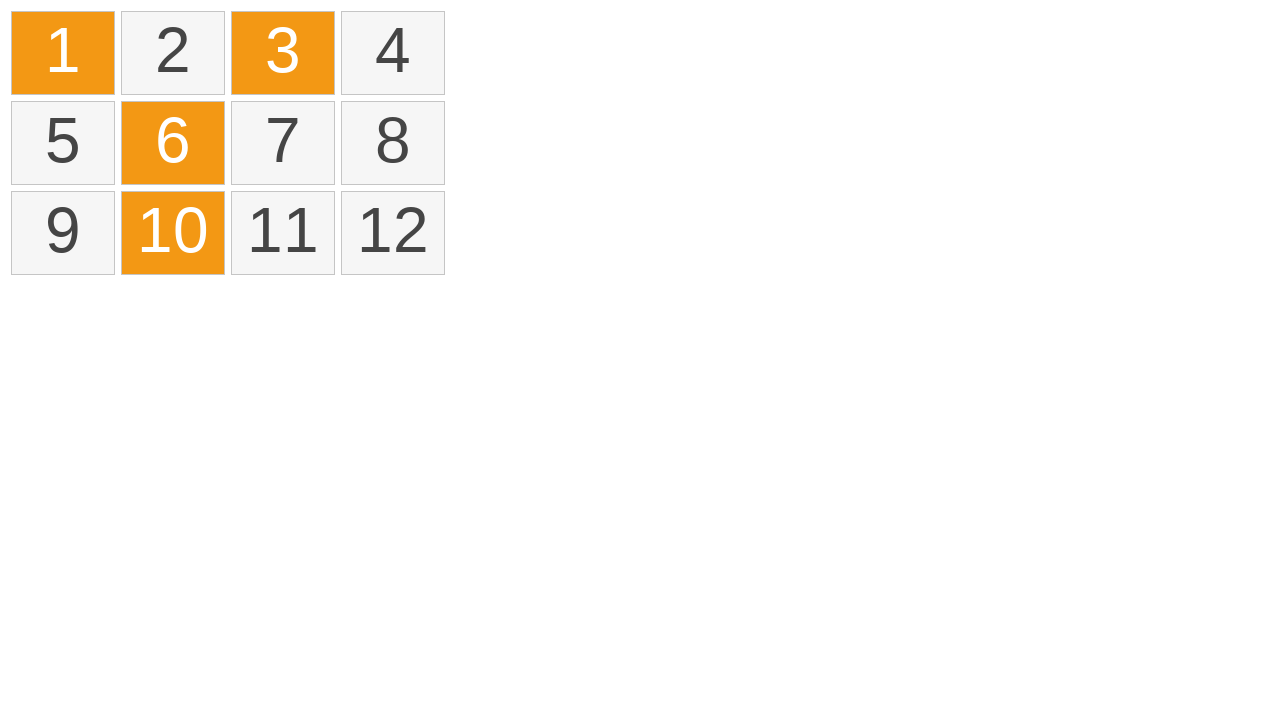

Control key released, ending multi-select mode
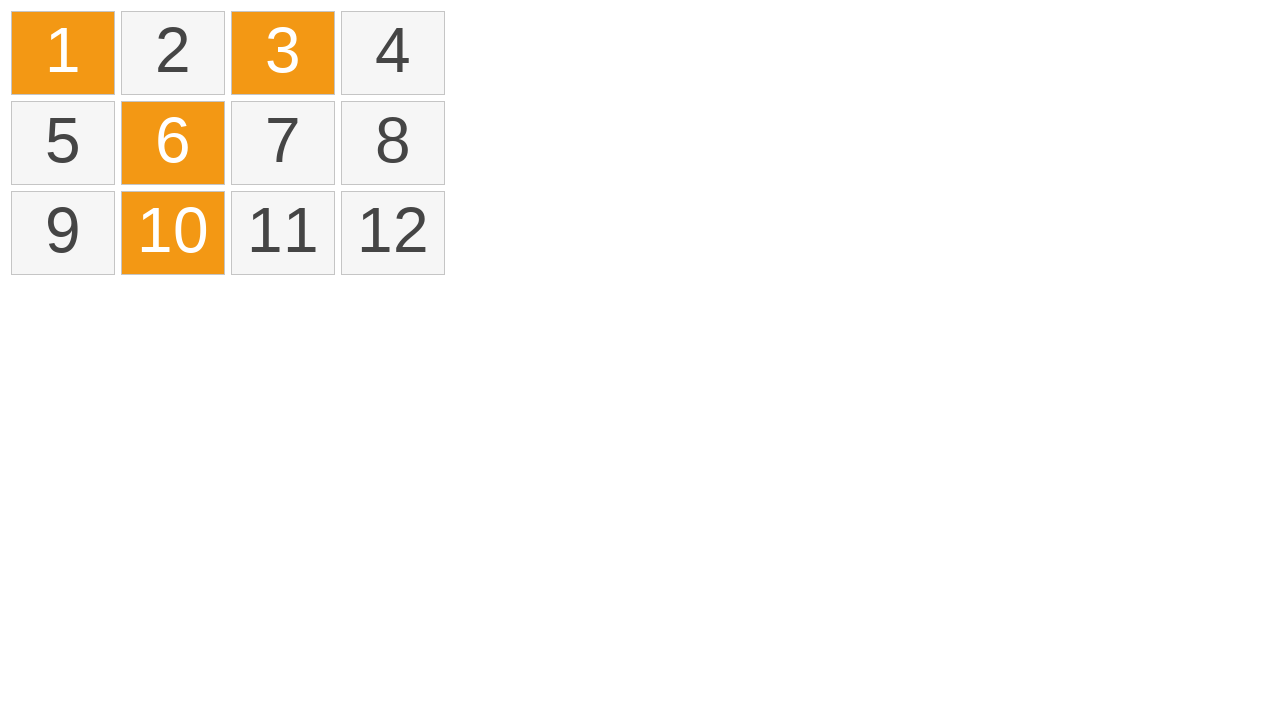

Verified that 4 non-consecutive items (1, 3, 6, 10) are selected
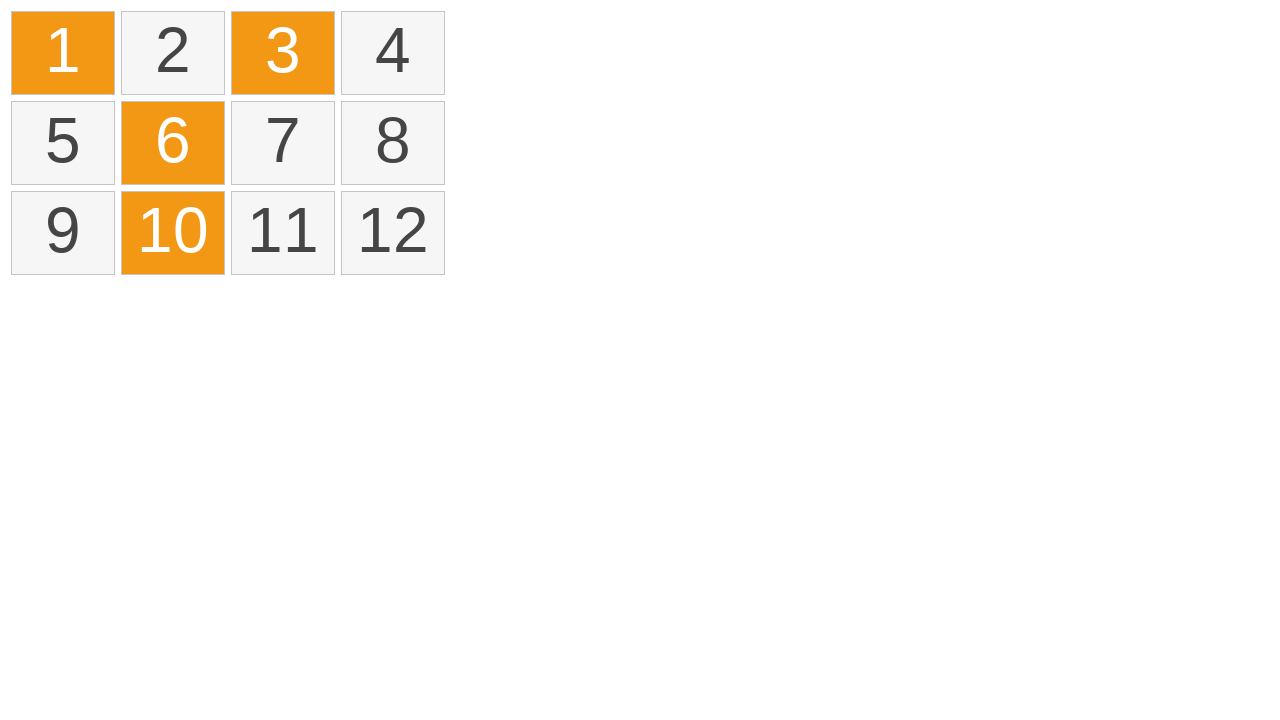

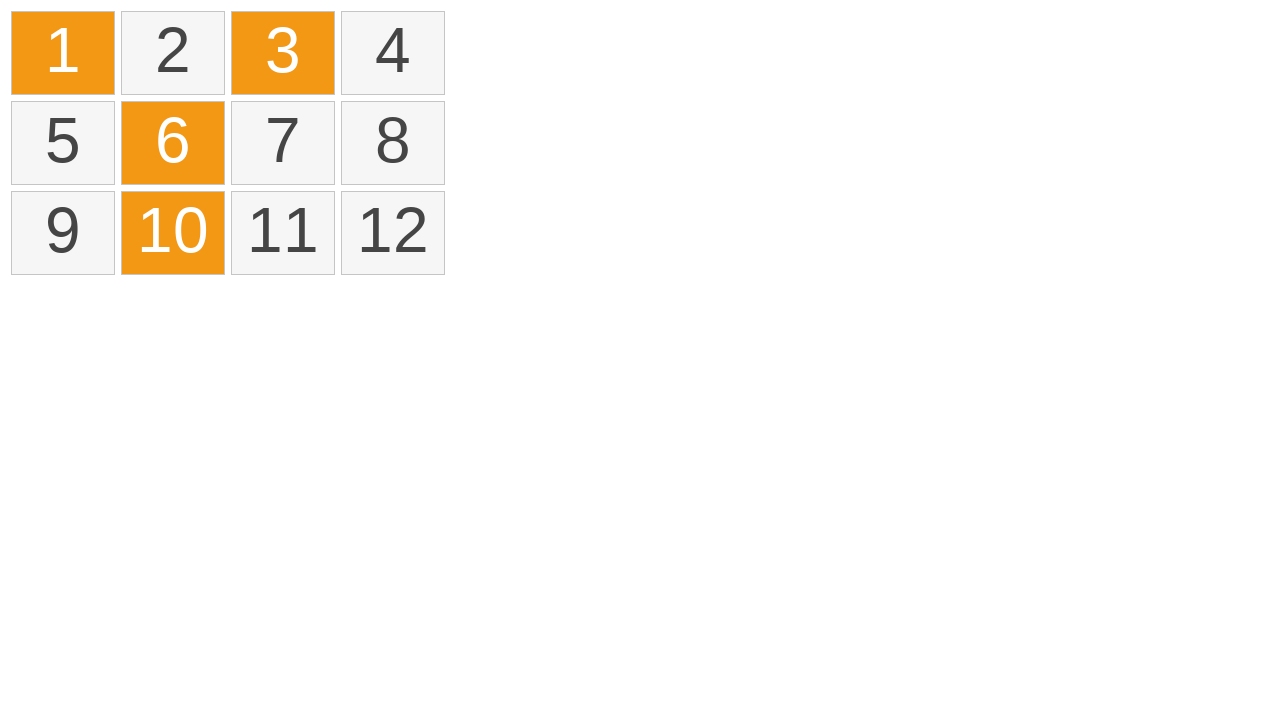